Tests adding jQuery Growl notifications to a page by injecting jQuery and jQuery Growl libraries via JavaScript execution, then displaying various notification messages (standard, error, notice, and warning) on the page.

Starting URL: http://the-internet.herokuapp.com

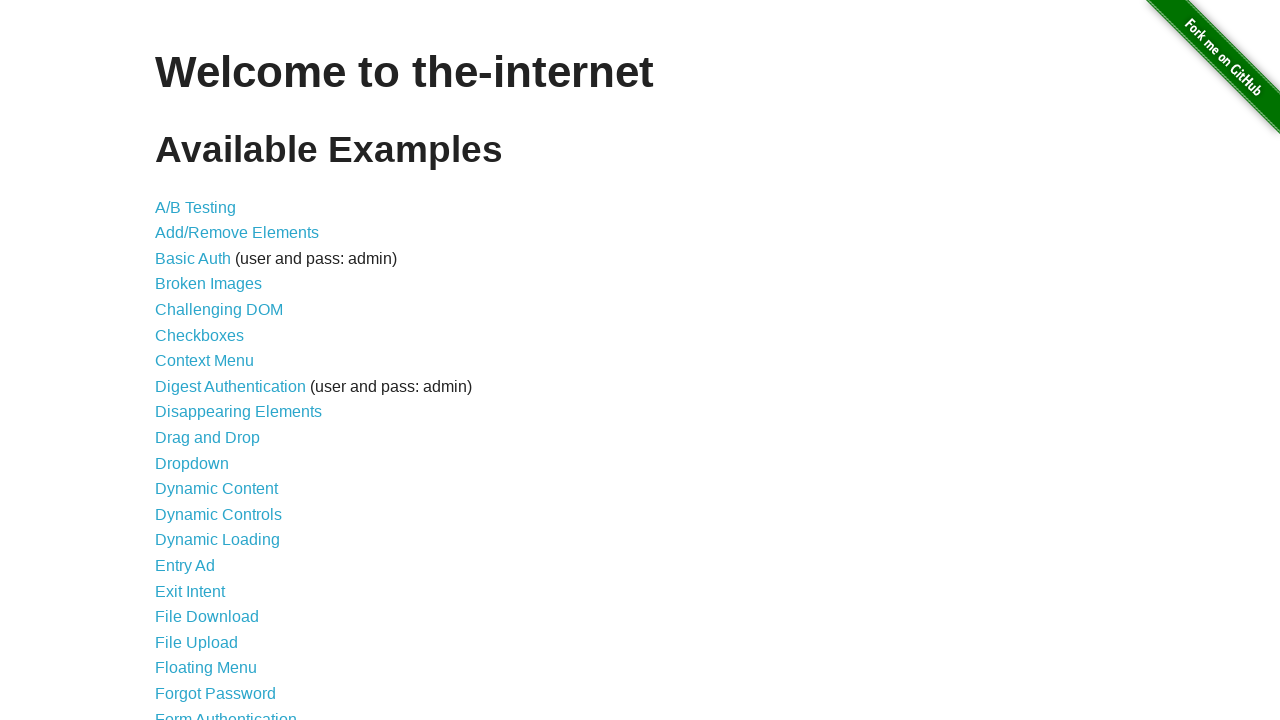

Injected jQuery library into page
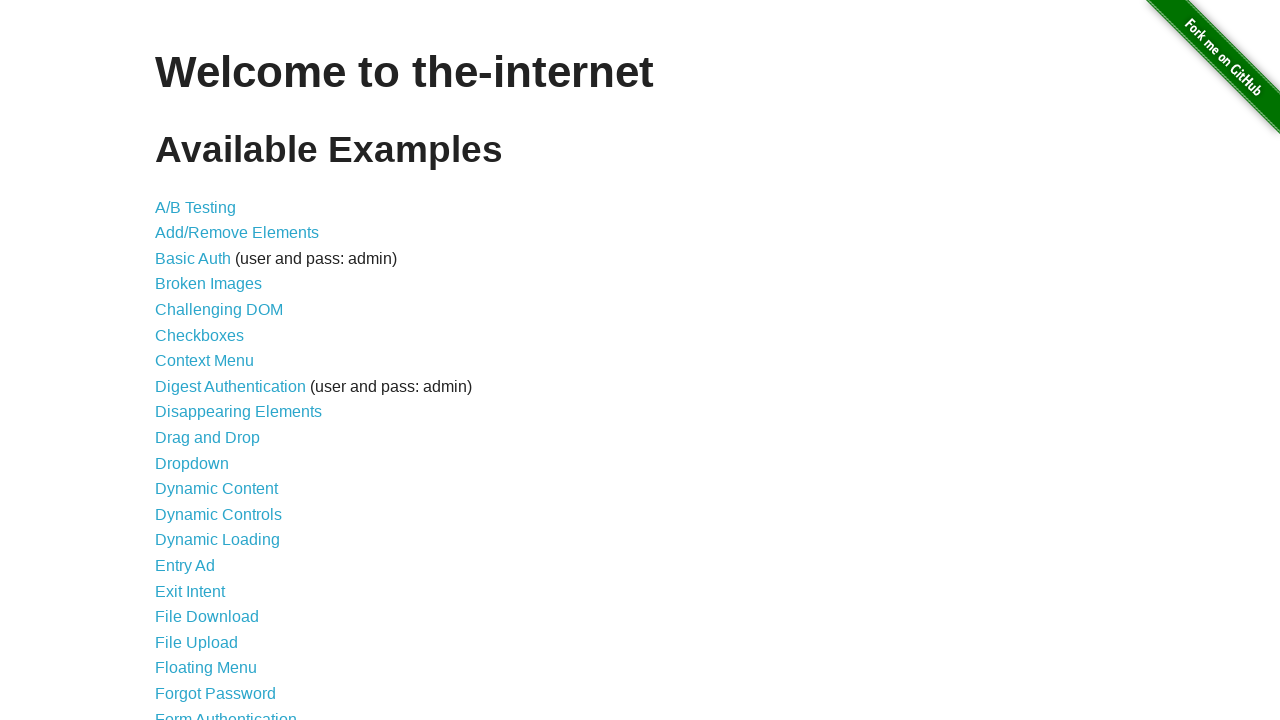

jQuery library loaded successfully
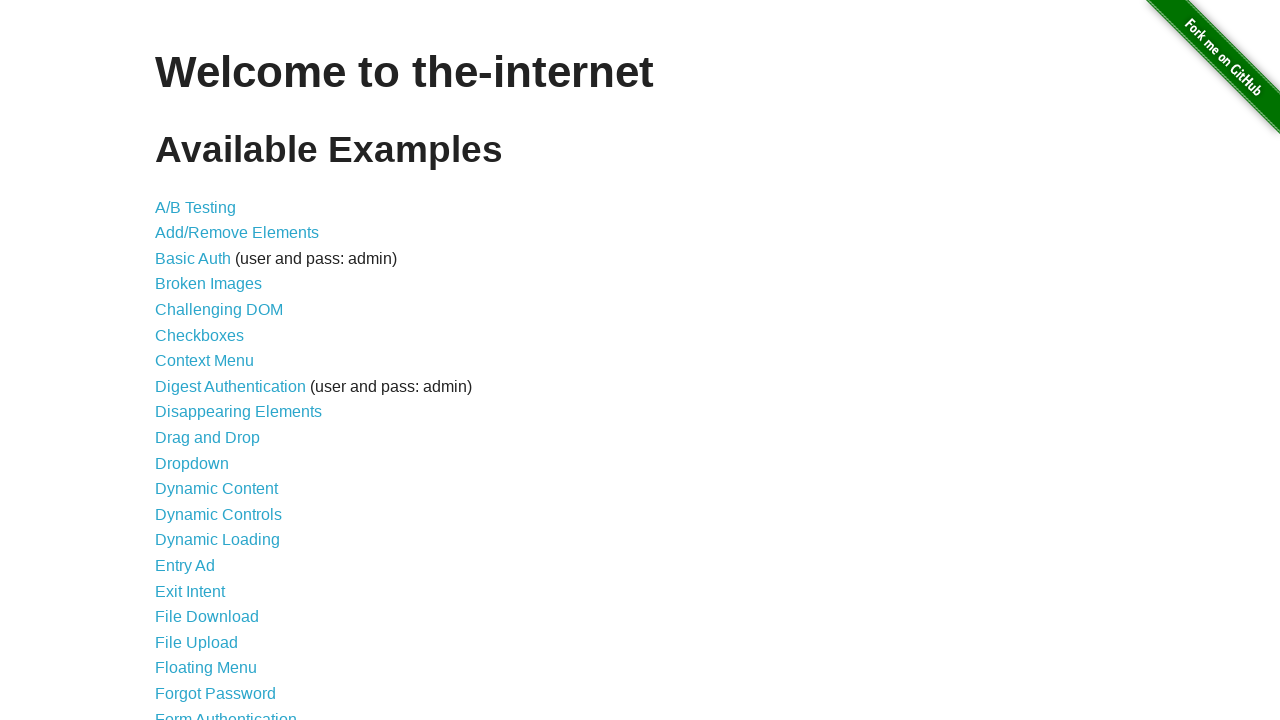

Injected jQuery Growl script
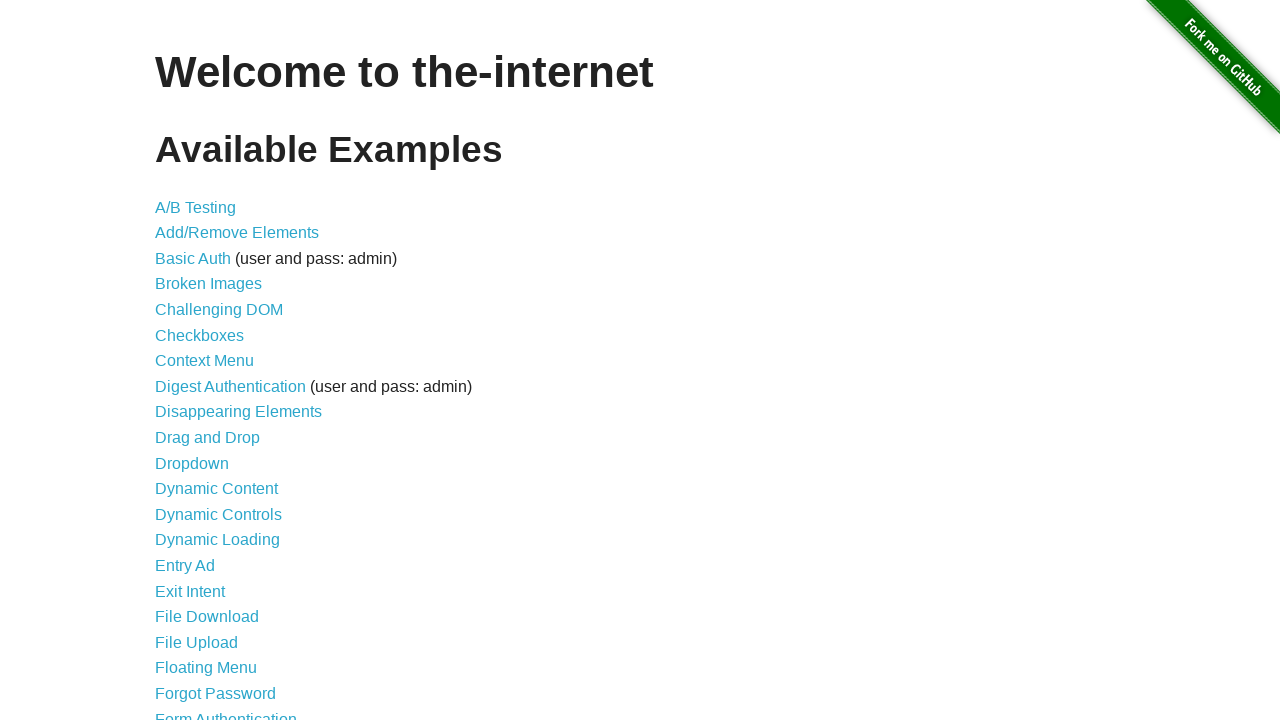

Injected jQuery Growl stylesheet
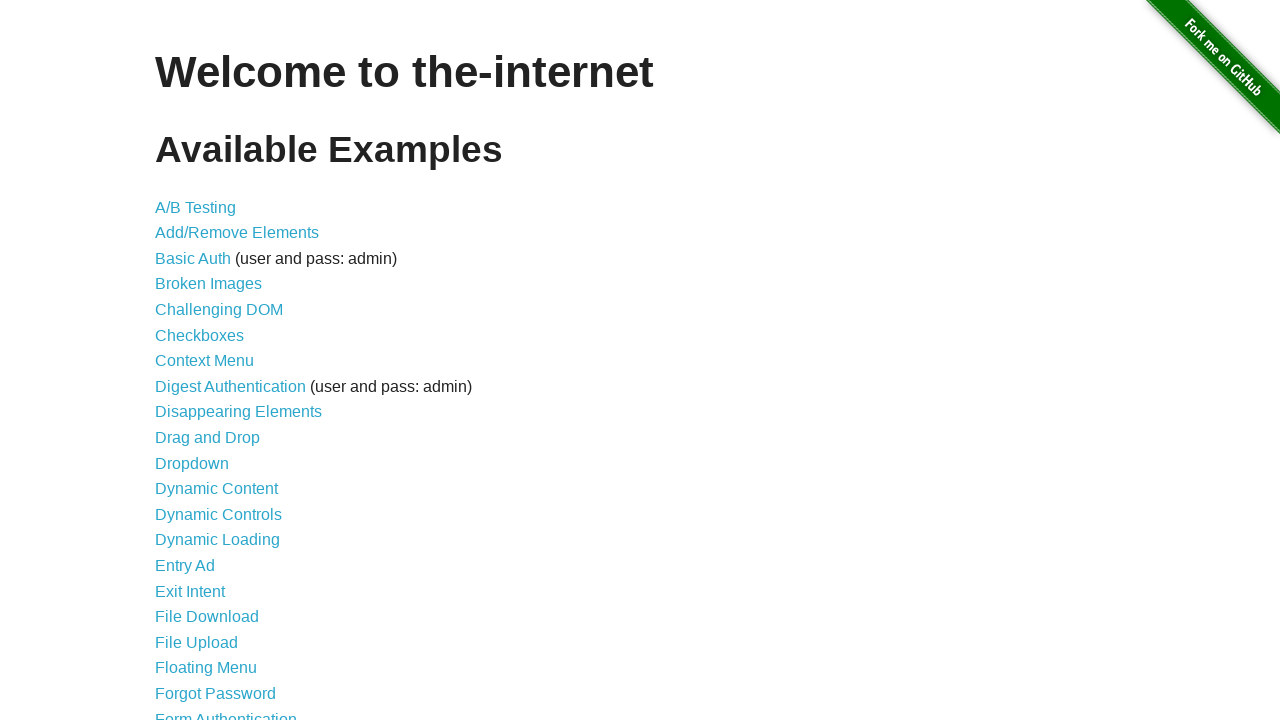

jQuery Growl library loaded and ready
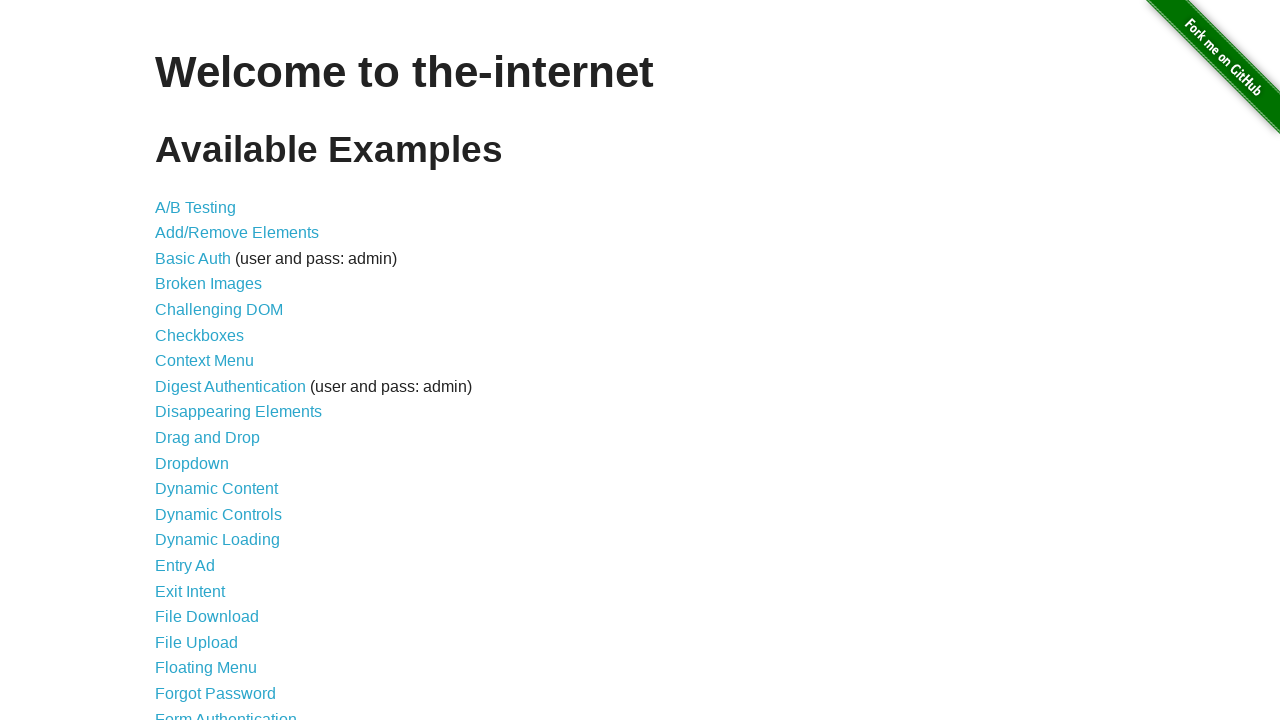

Displayed standard growl notification: GET /
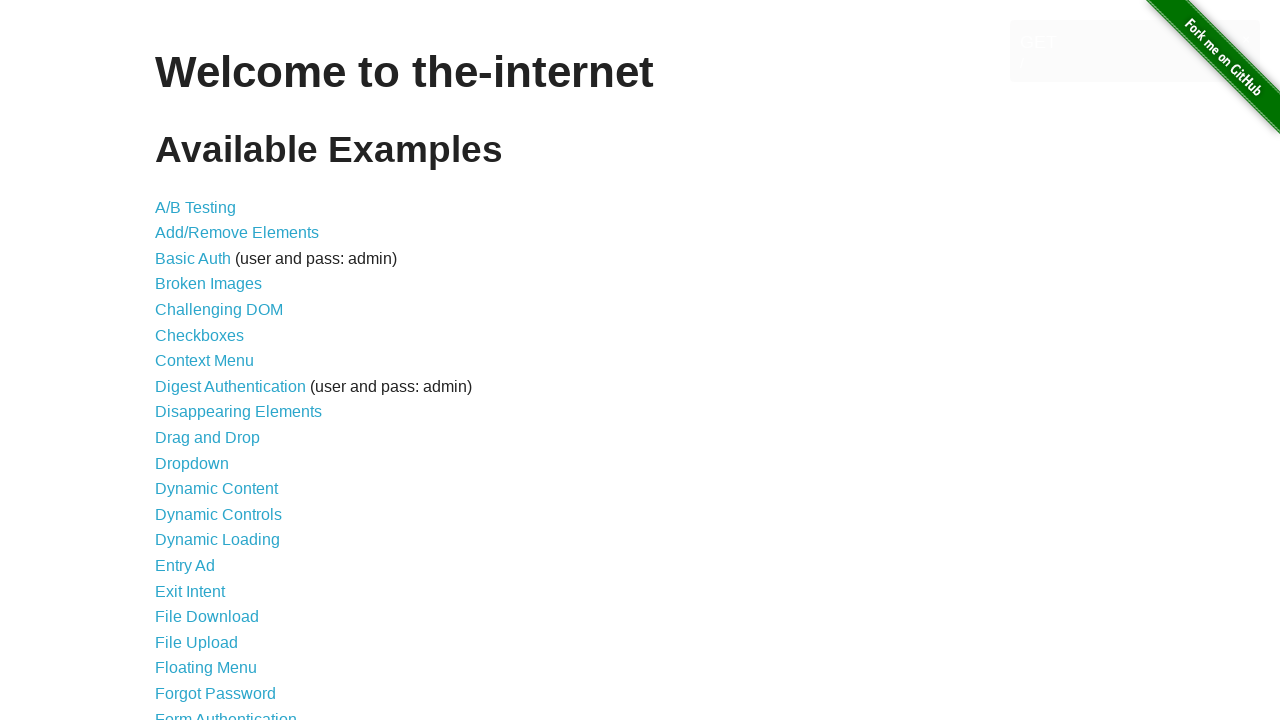

Displayed error growl notification
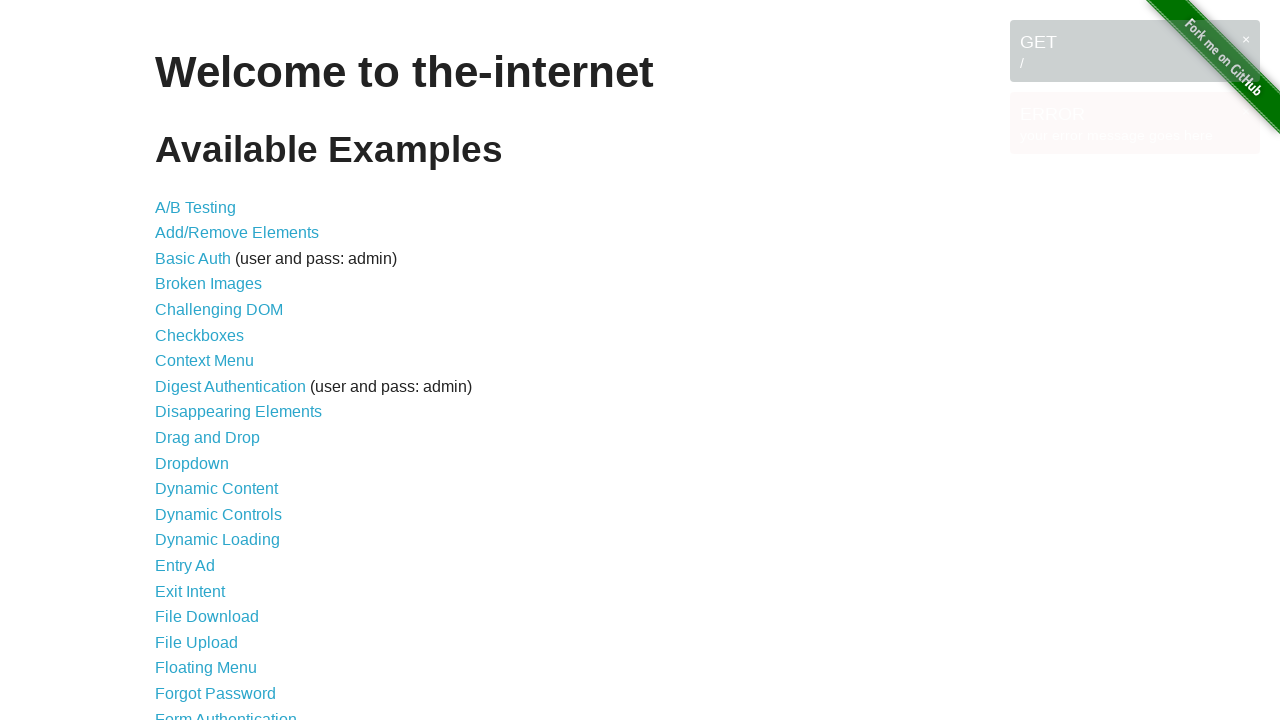

Displayed notice growl notification
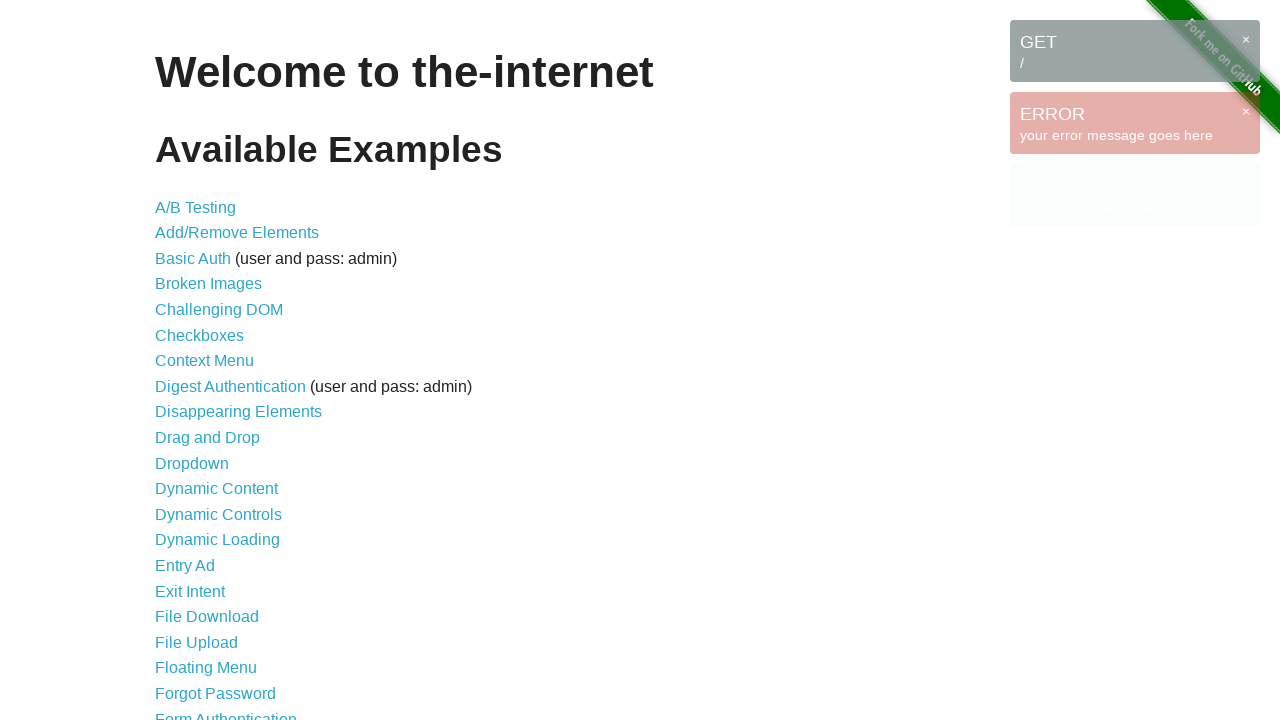

Displayed warning growl notification
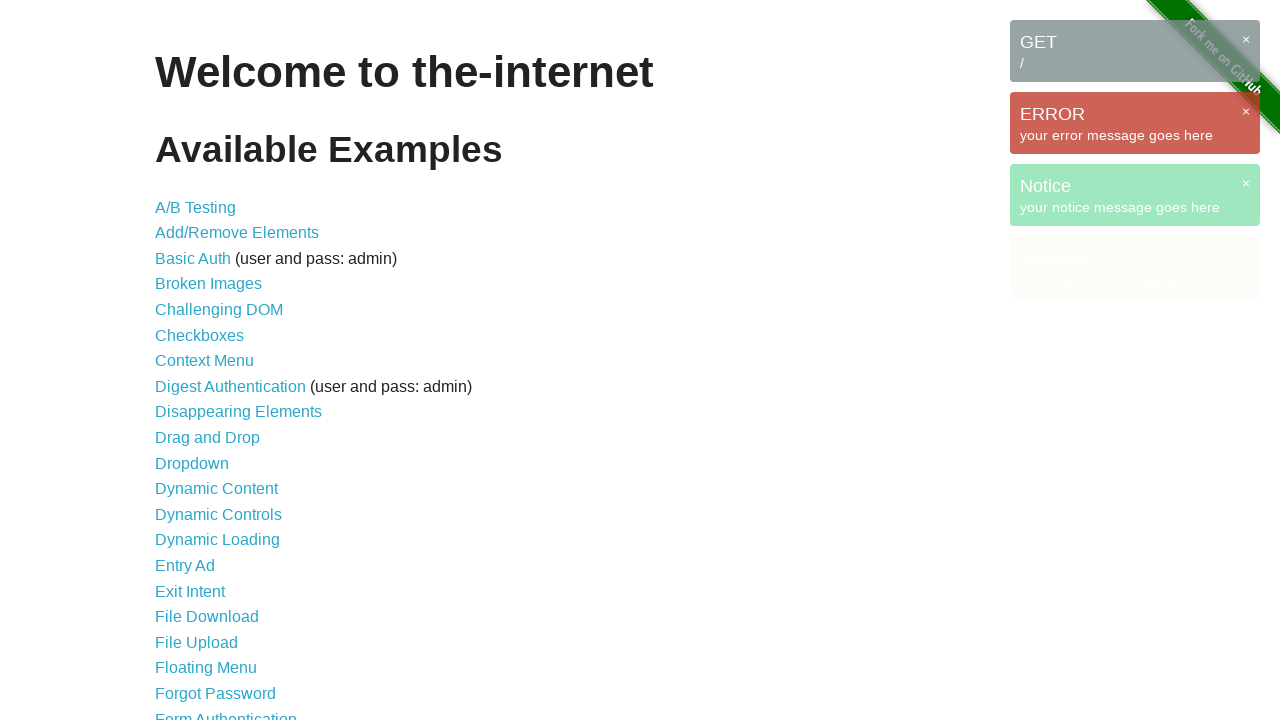

All growl notifications are visible on page
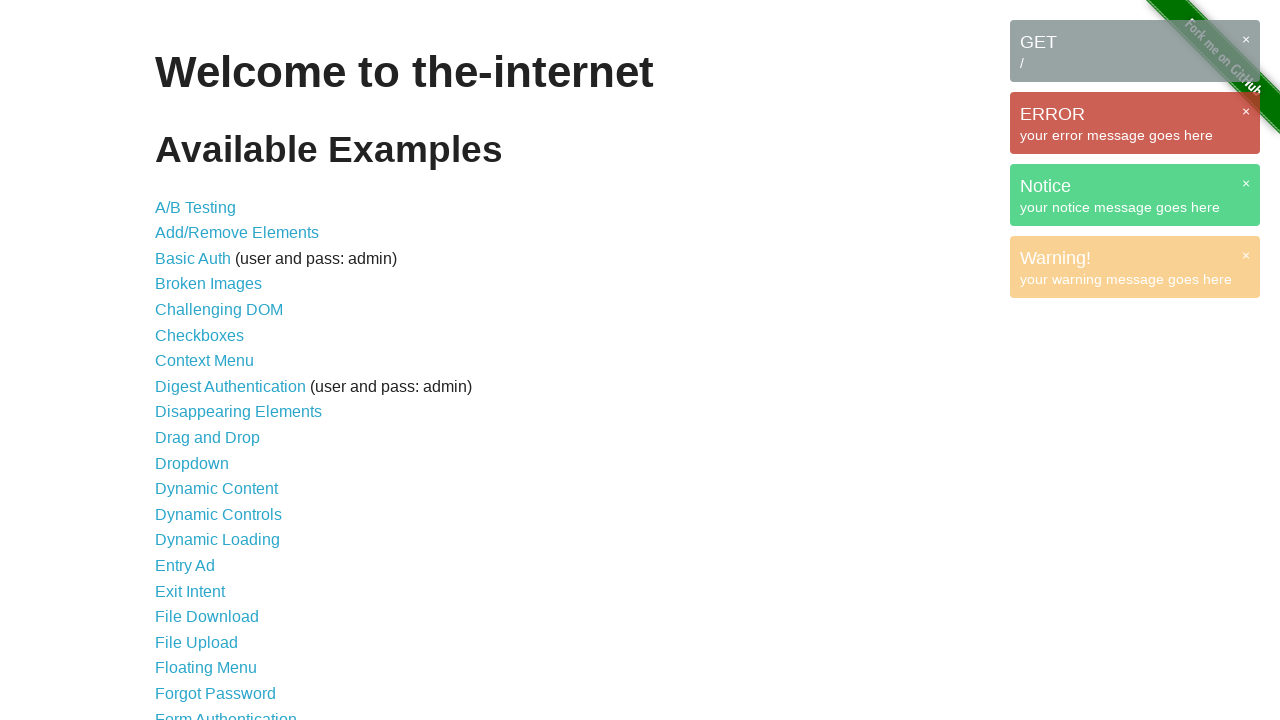

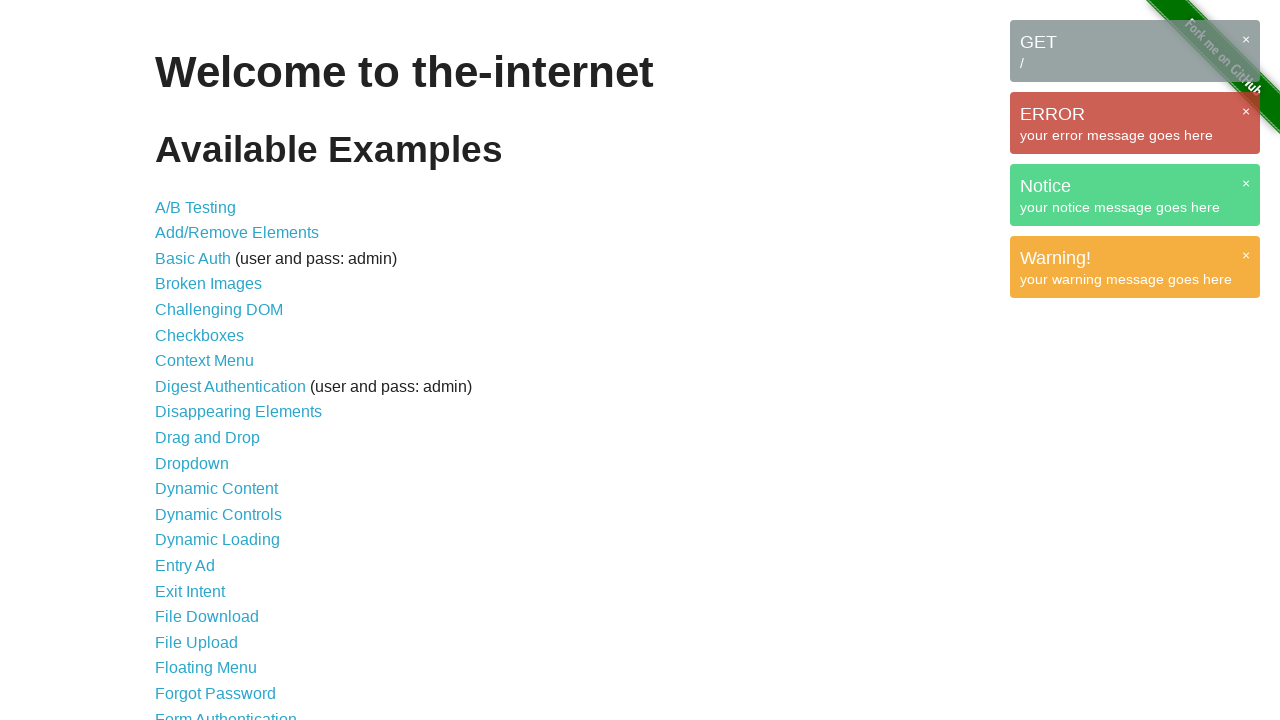